Tests waiting functionality by clicking a button and waiting for a paragraph element to appear on the page dynamically

Starting URL: https://testeroprogramowania.github.io/selenium/wait2.html

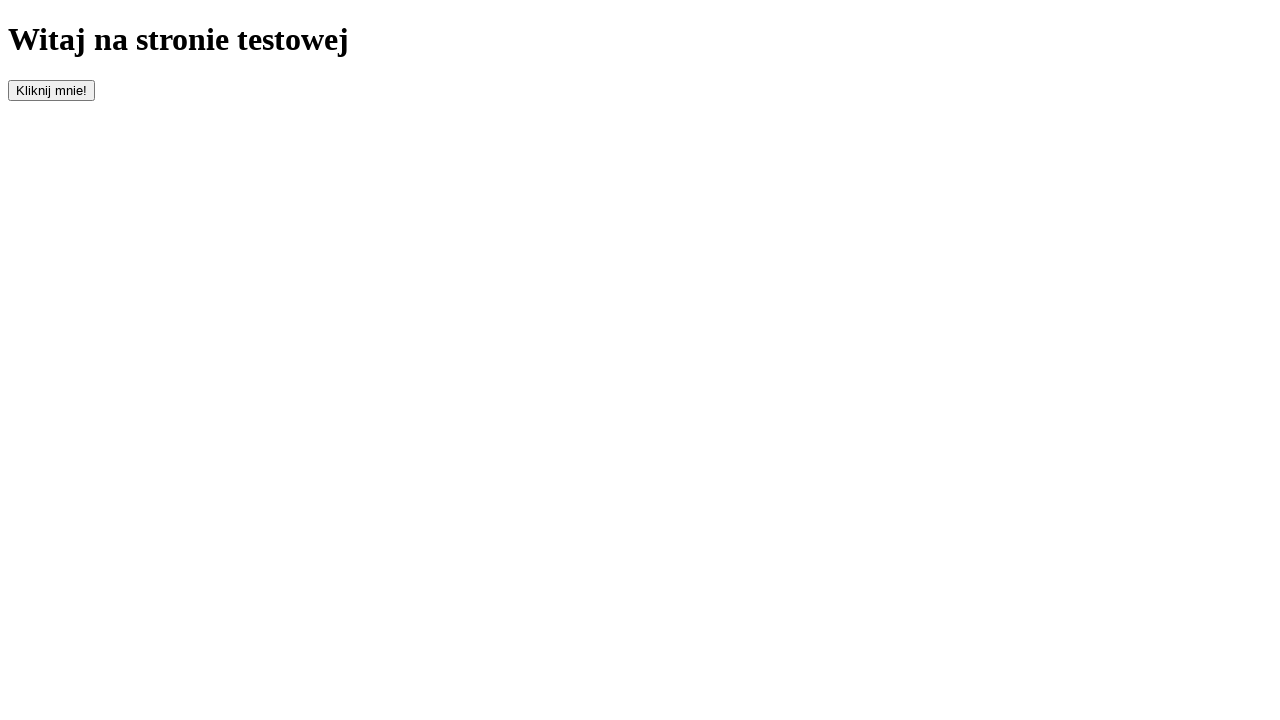

Clicked the 'clickOnMe' button to trigger dynamic element appearance at (52, 90) on #clickOnMe
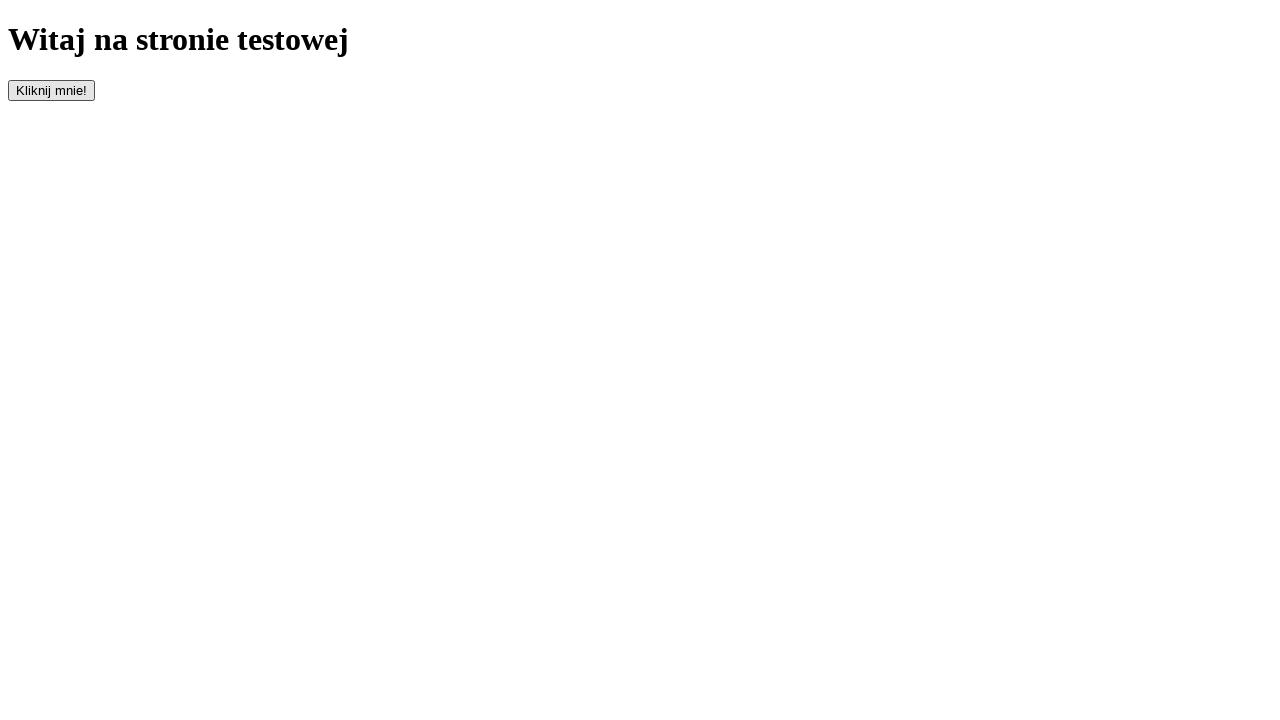

Waited for paragraph element to appear on the page
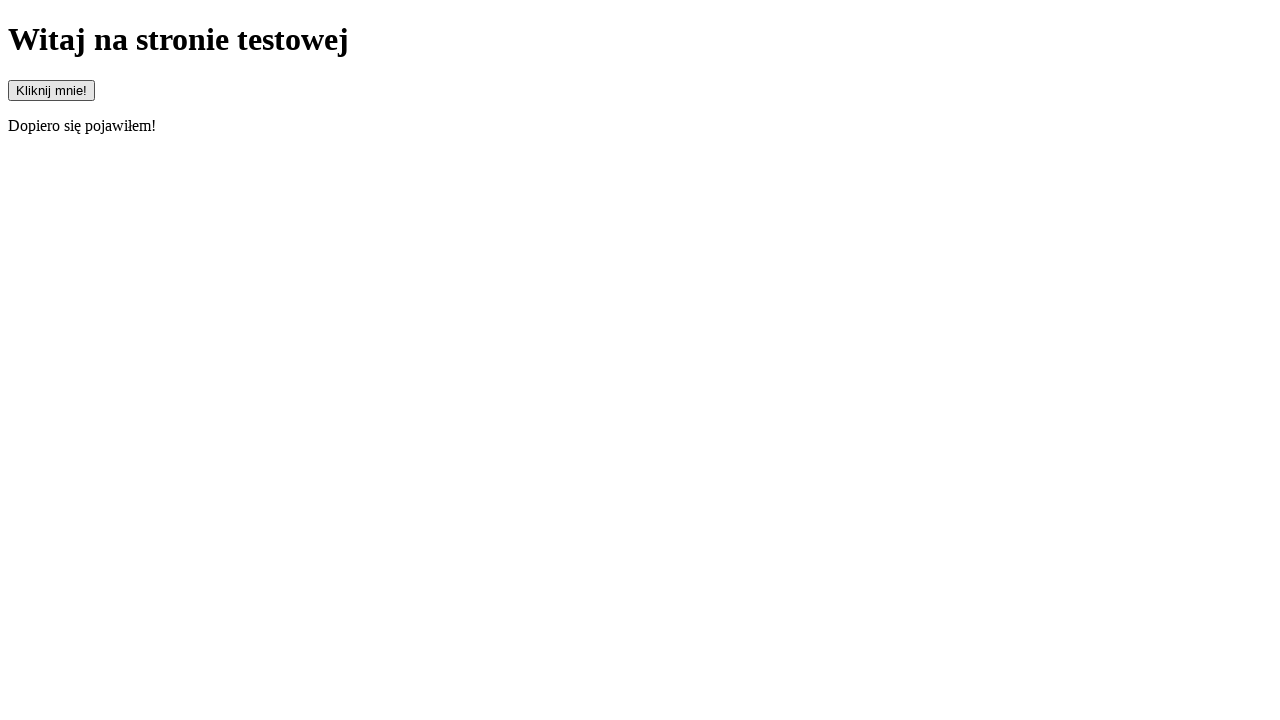

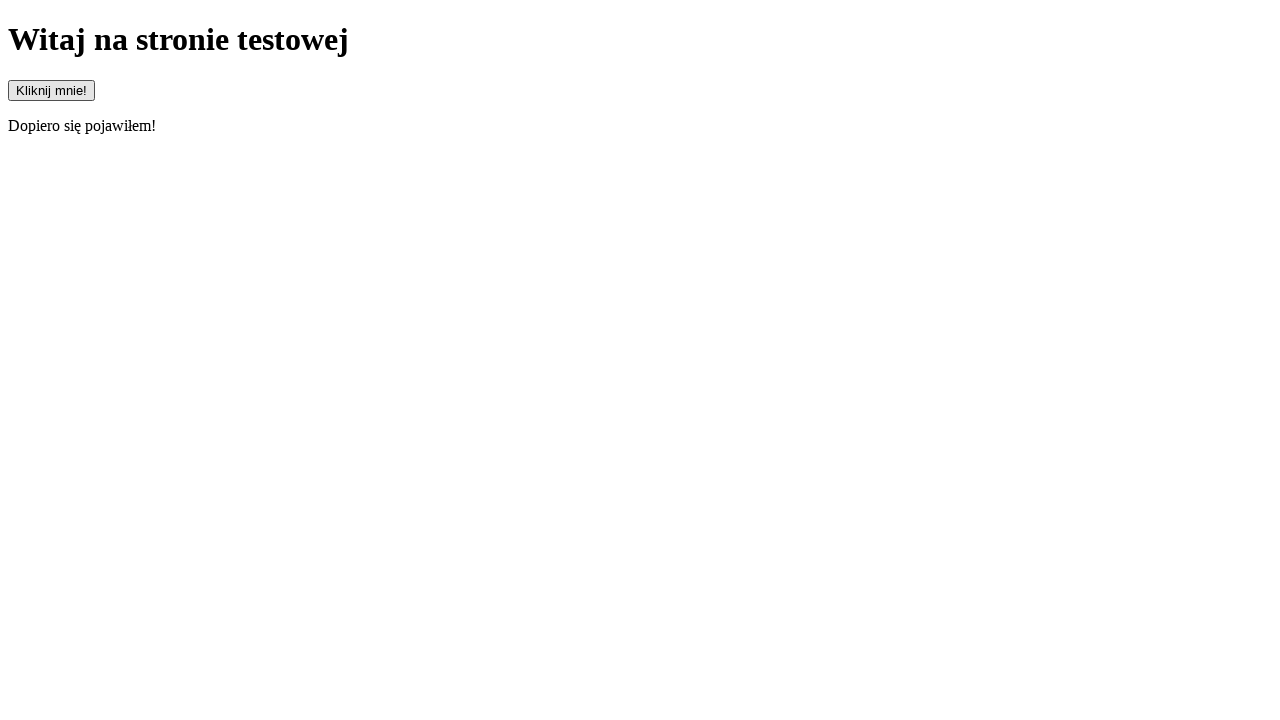